Tests a text-box form by filling in Full Name, Email, Current Address, and Permanent Address fields, then submits the form and verifies that the submitted name and email are displayed correctly.

Starting URL: https://demoqa.com/text-box

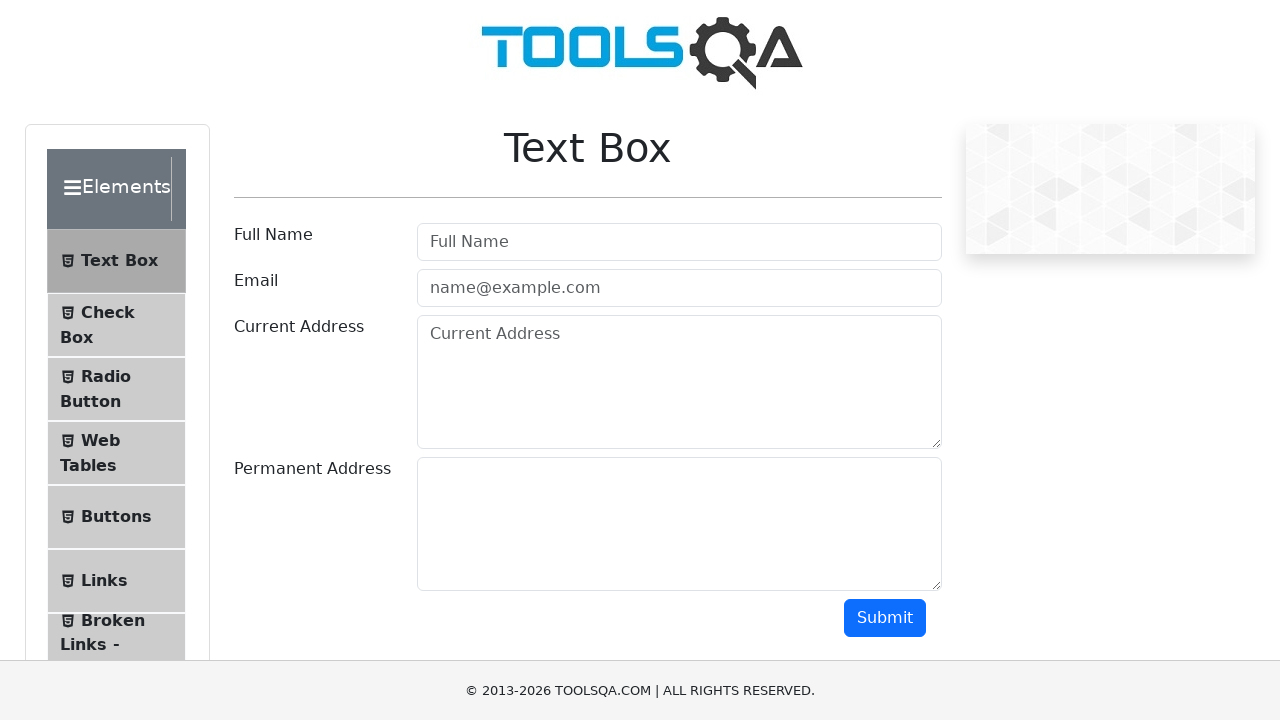

Filled Full Name field with 'Muhammed Ali Güler' on #userName
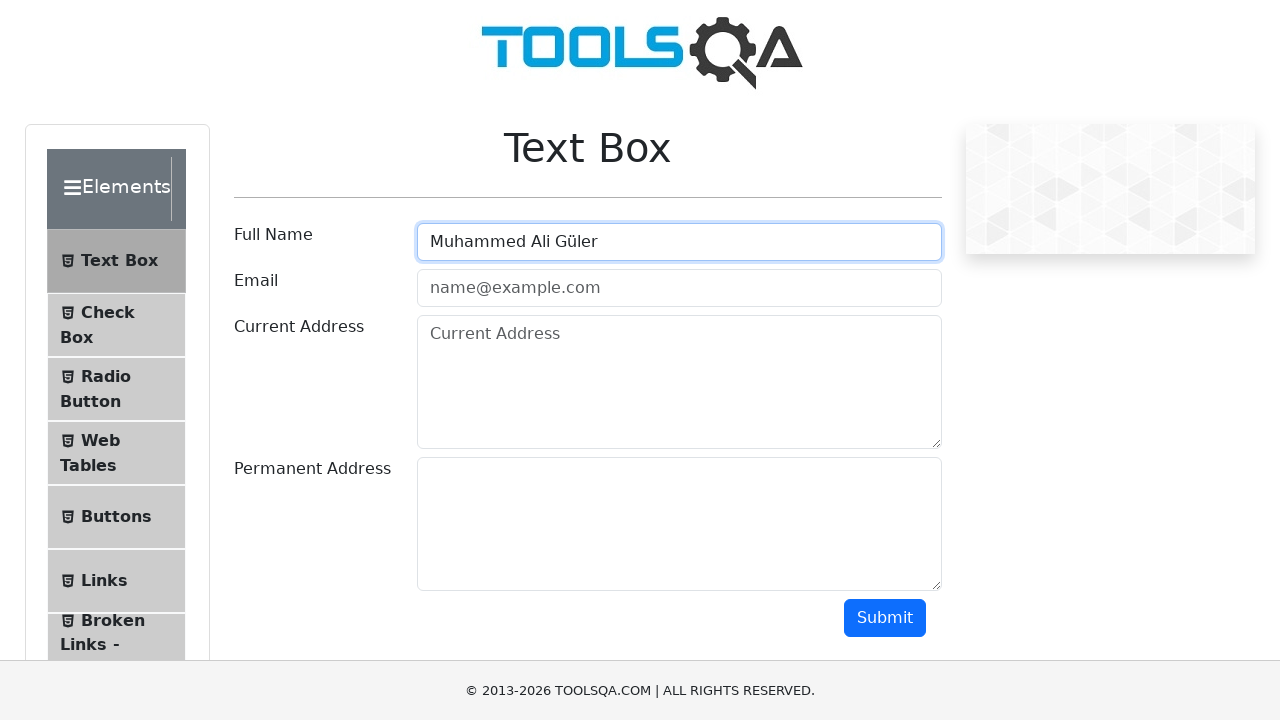

Filled Email field with 'godguestt@gmail.com' on #userEmail
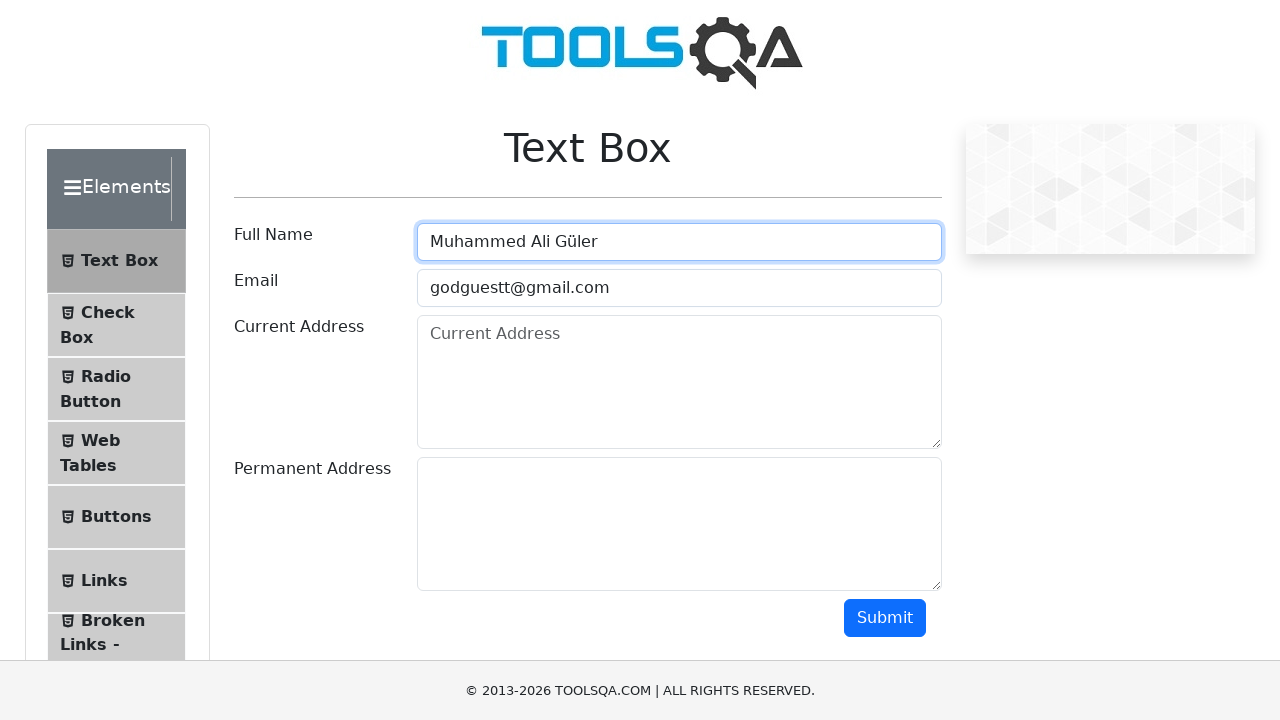

Filled Current Address field with 'Testing Current Address' on #currentAddress
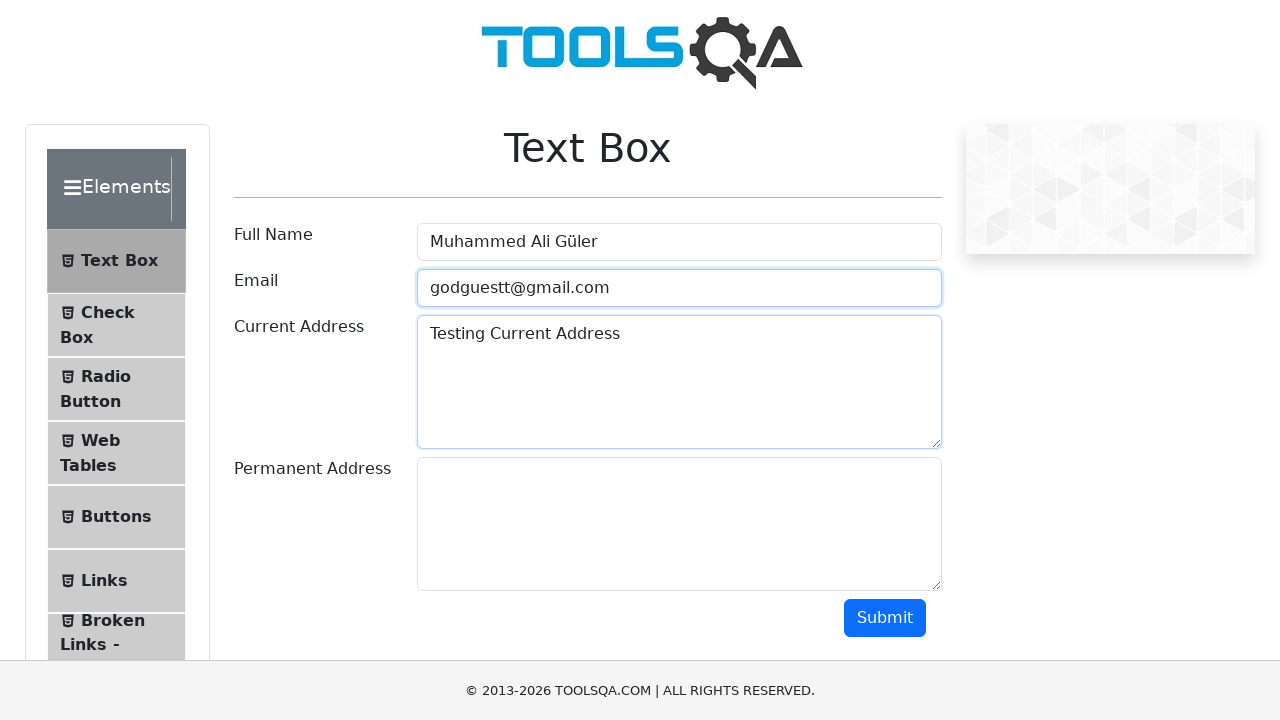

Filled Permanent Address field with 'Testing Permanent Address' on #permanentAddress
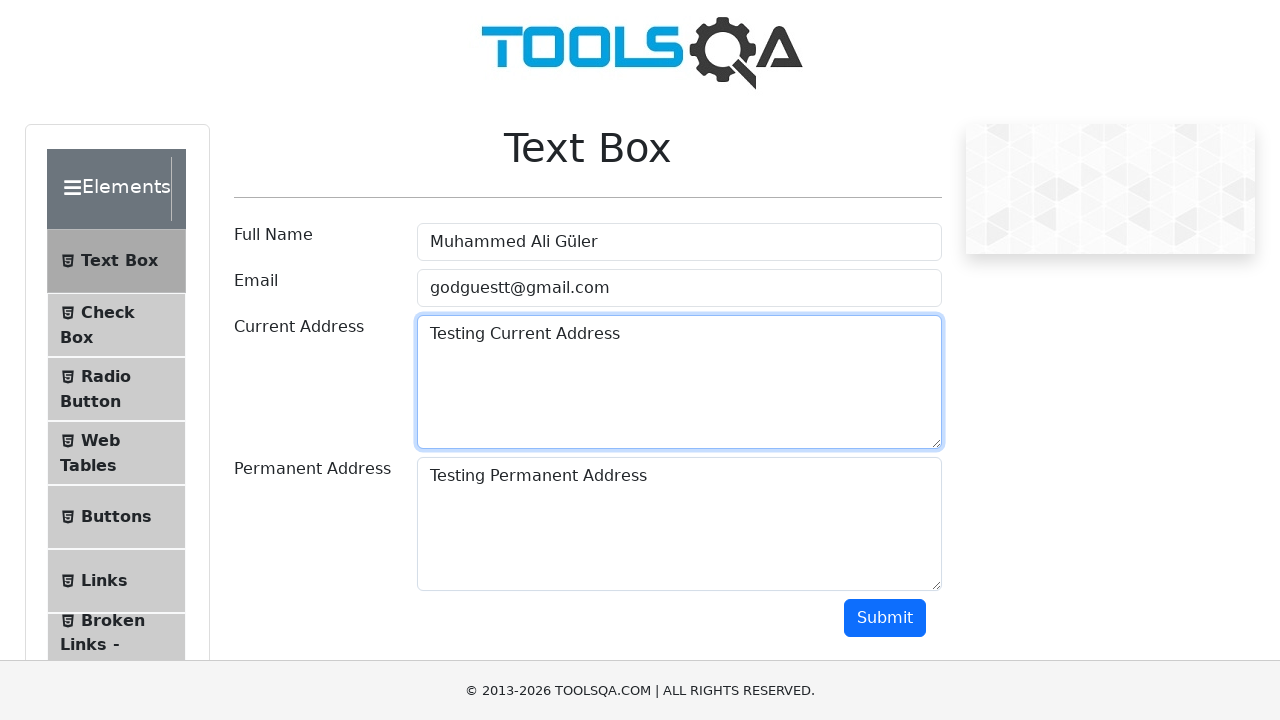

Clicked Submit button to submit the form at (885, 618) on #submit
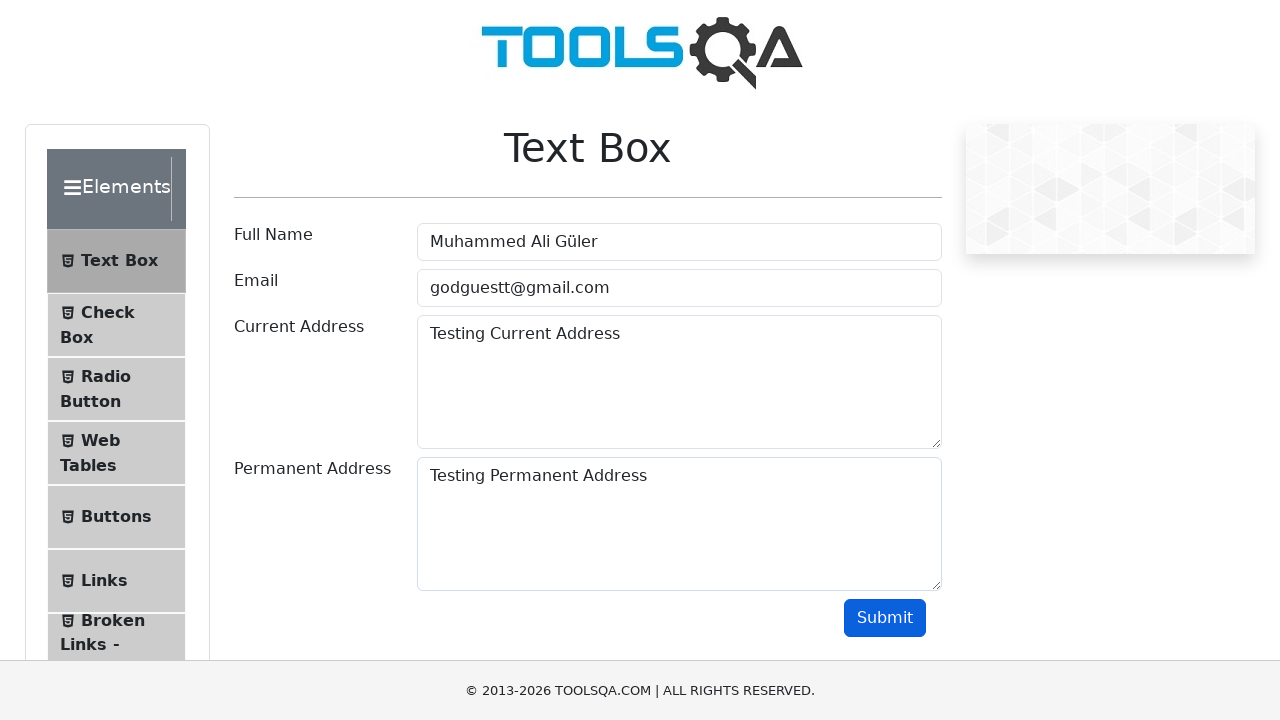

Waited for name output element to appear
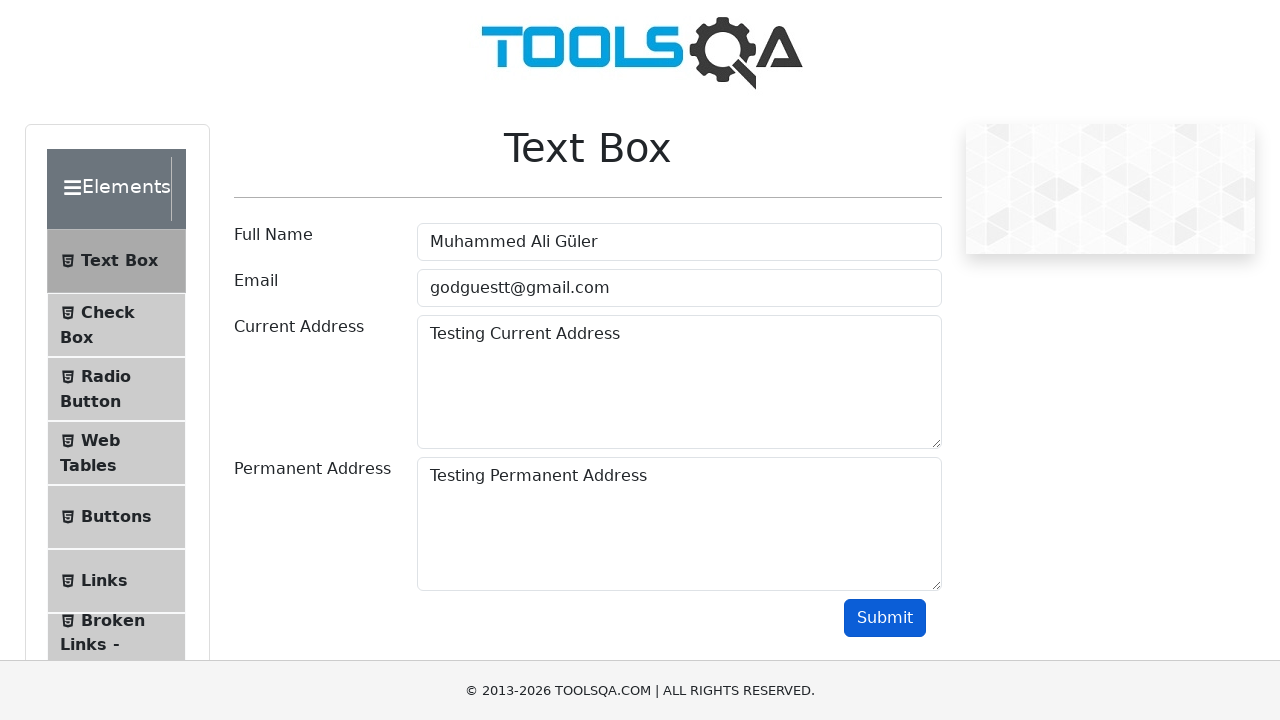

Waited for email output element to appear
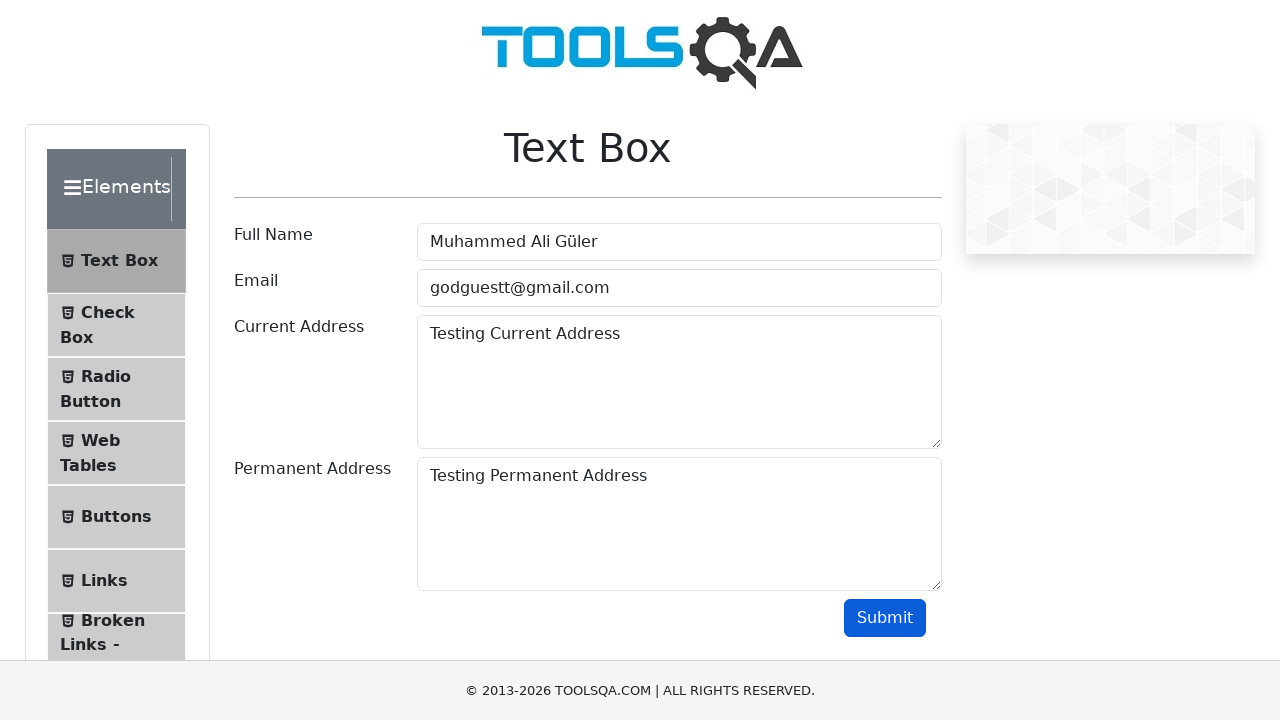

Verified that submitted name 'Muhammed Ali Güler' is displayed correctly
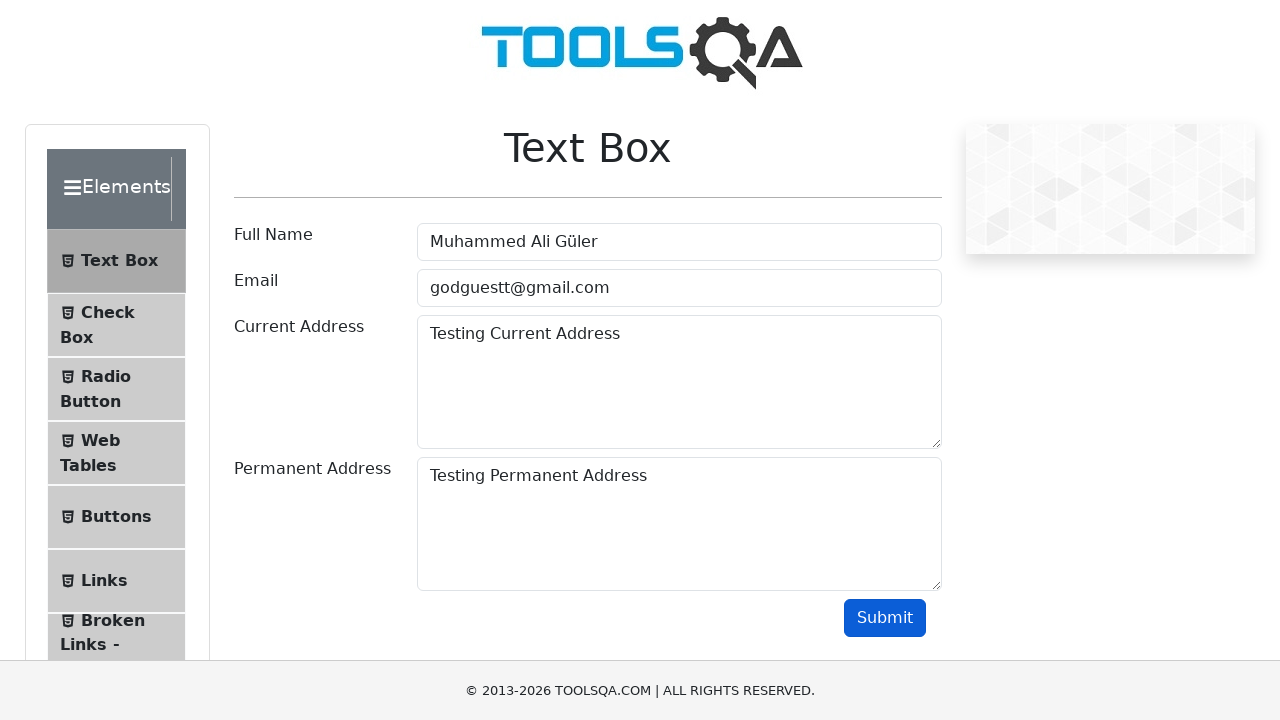

Verified that submitted email 'godguestt@gmail.com' is displayed correctly
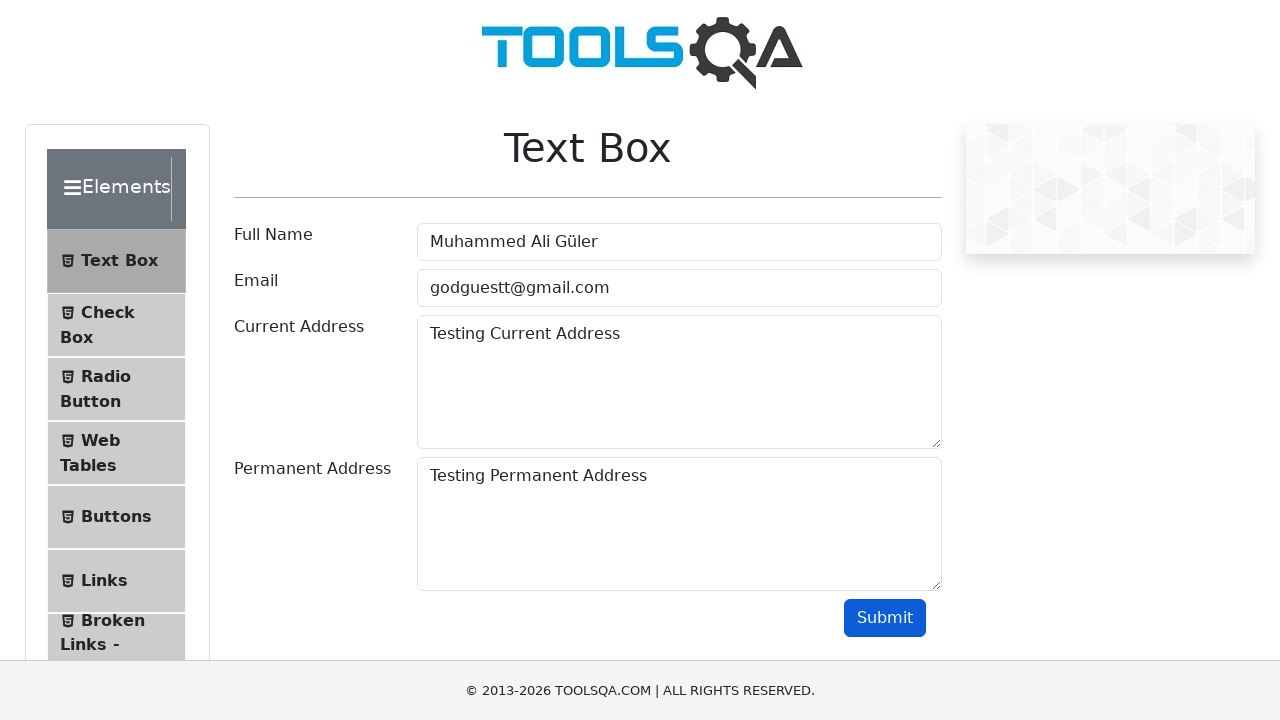

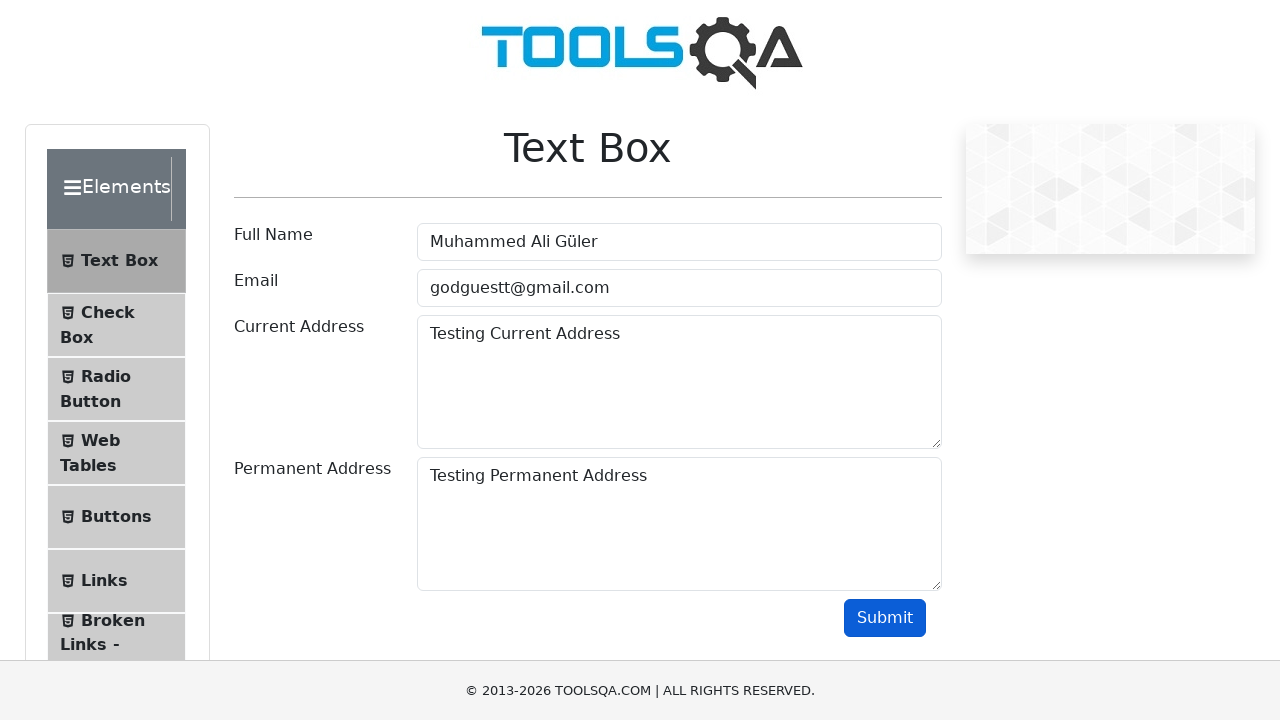